Tests browser tab management by opening OpenCart website, creating a new tab, and navigating to OrangeHRM website in the new tab

Starting URL: https://www.opencart.com/

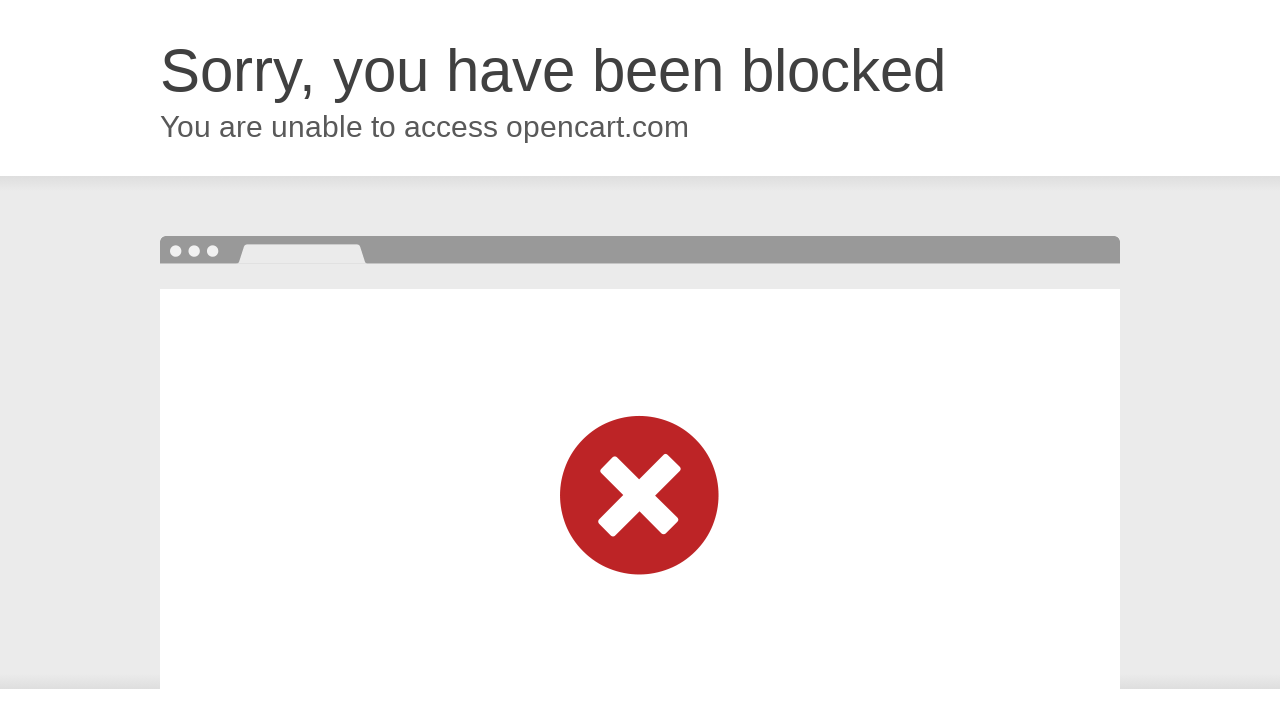

Opened a new browser tab
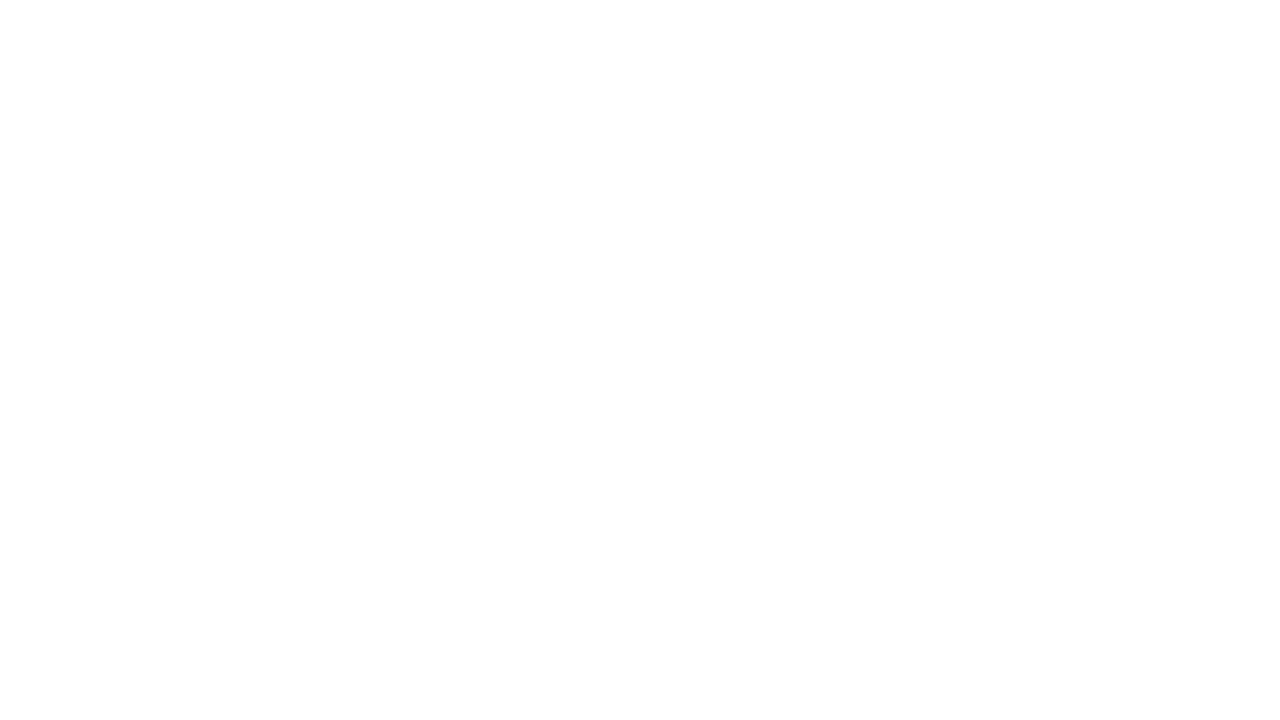

Navigated to OrangeHRM website in new tab
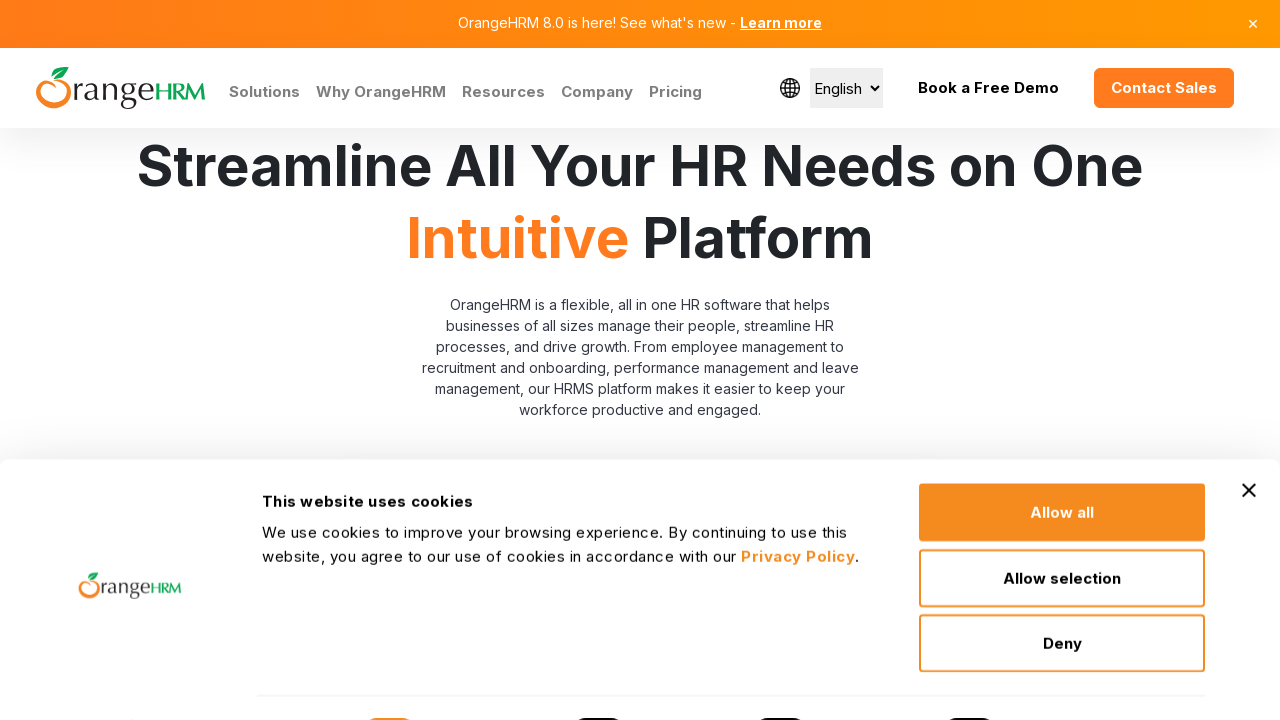

OrangeHRM page DOM content loaded
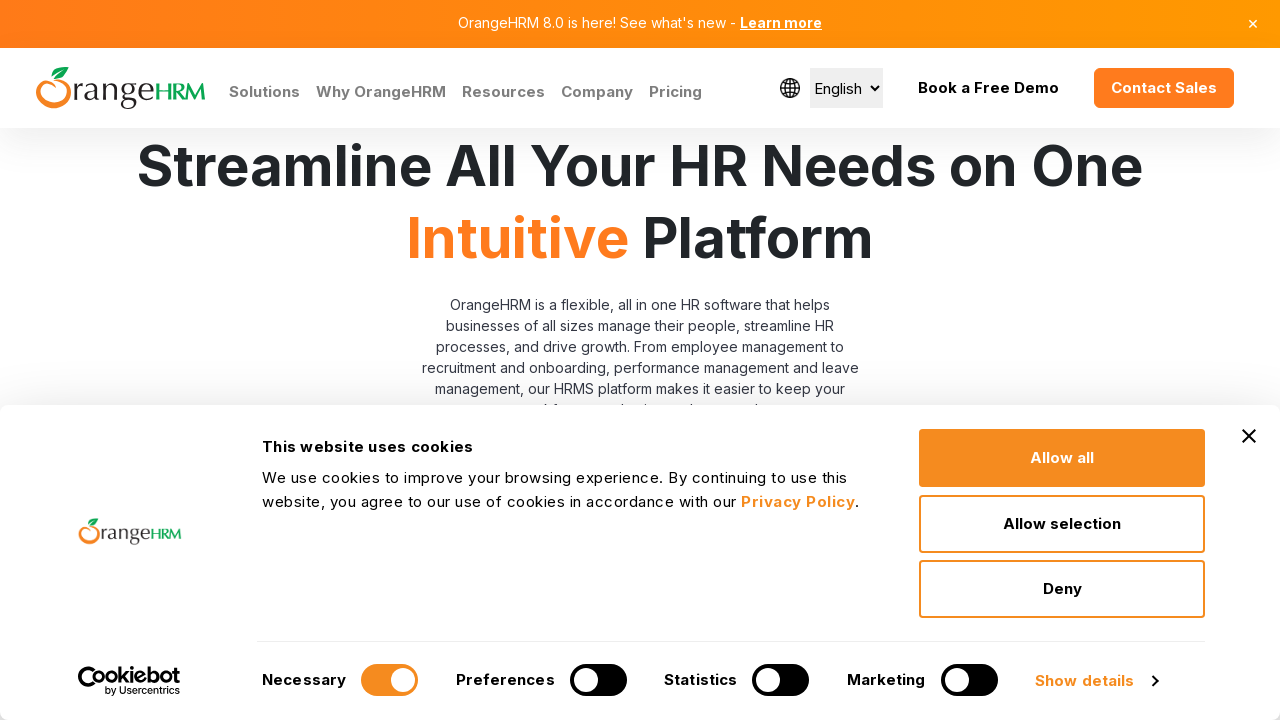

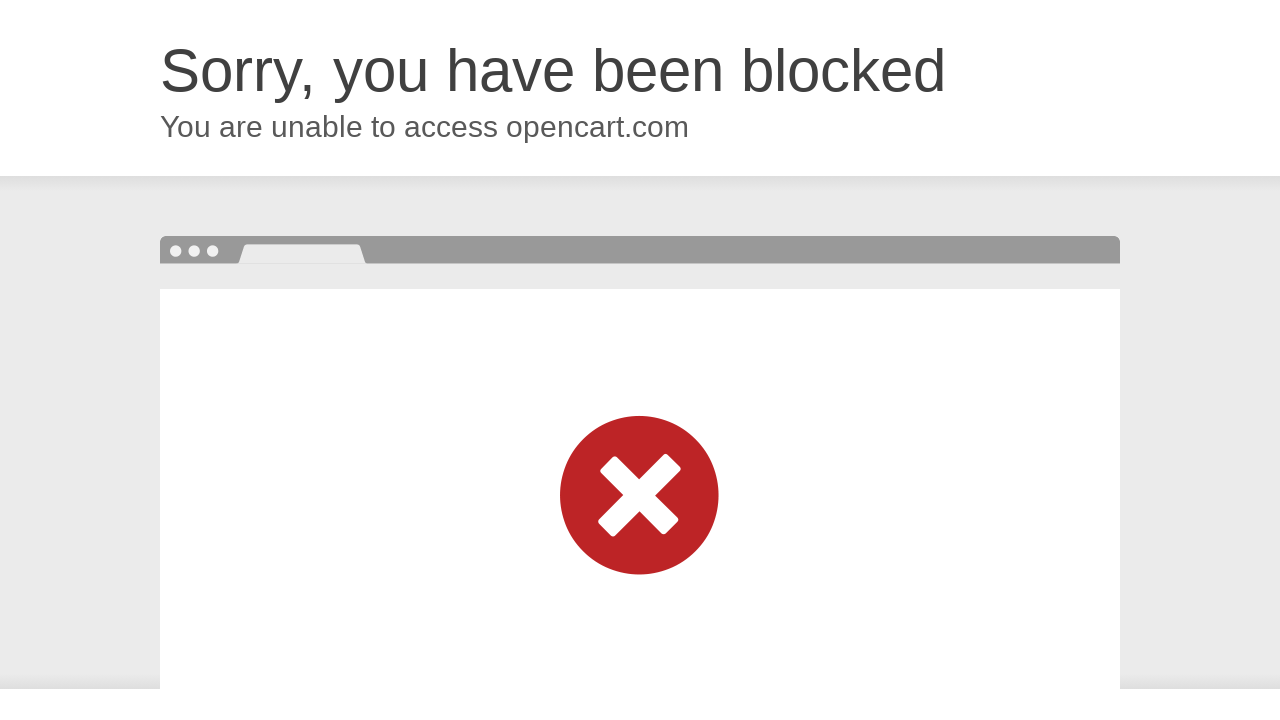